Tests hover functionality by navigating to Hovers page and hovering over user avatar images

Starting URL: https://practice.cydeo.com/

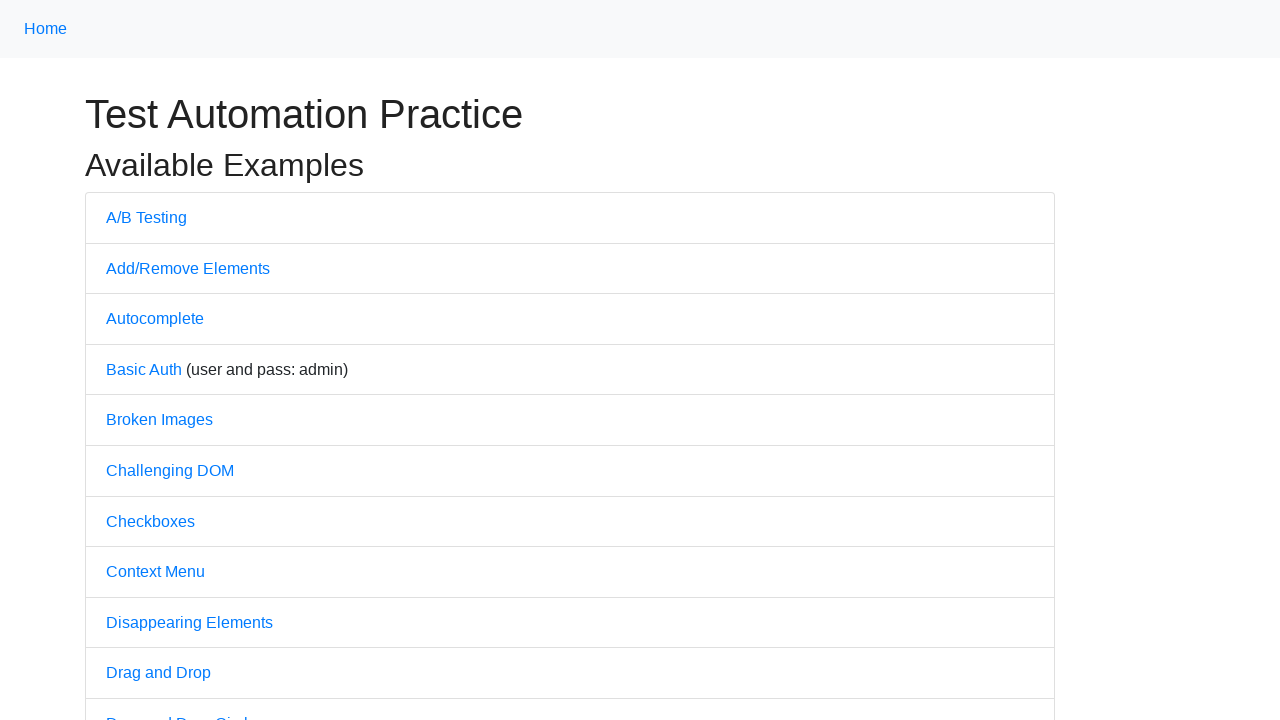

Clicked on Hovers link to navigate to hover practice page at (132, 360) on text='Hovers'
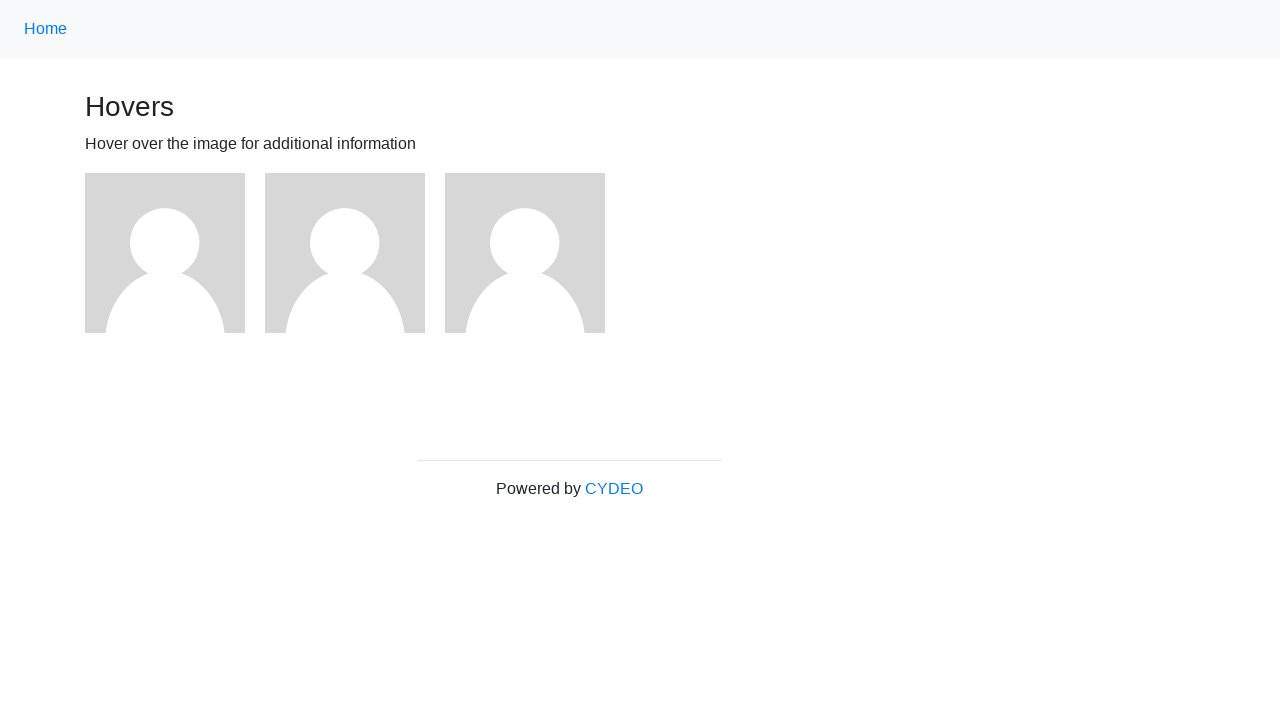

Hovered over user avatar image at (165, 253) on xpath=//img[@alt='User Avatar'] >> nth=0
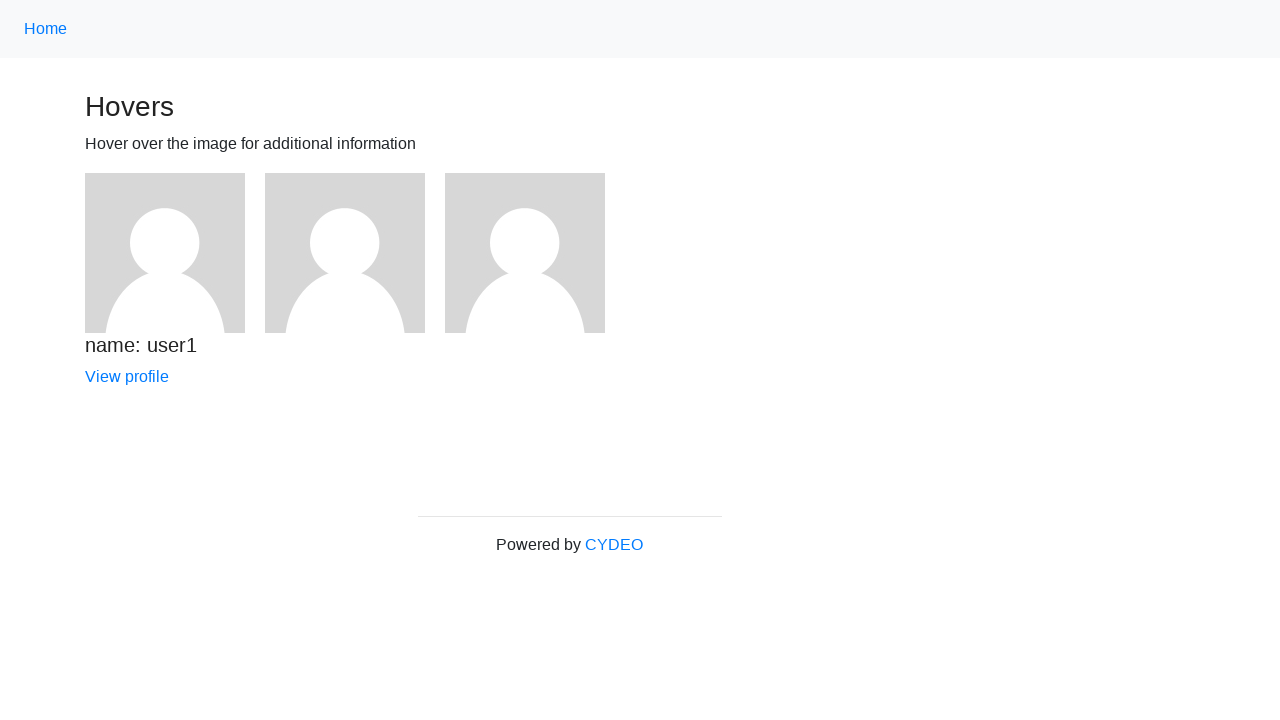

Hovered over user avatar image at (345, 253) on xpath=//img[@alt='User Avatar'] >> nth=1
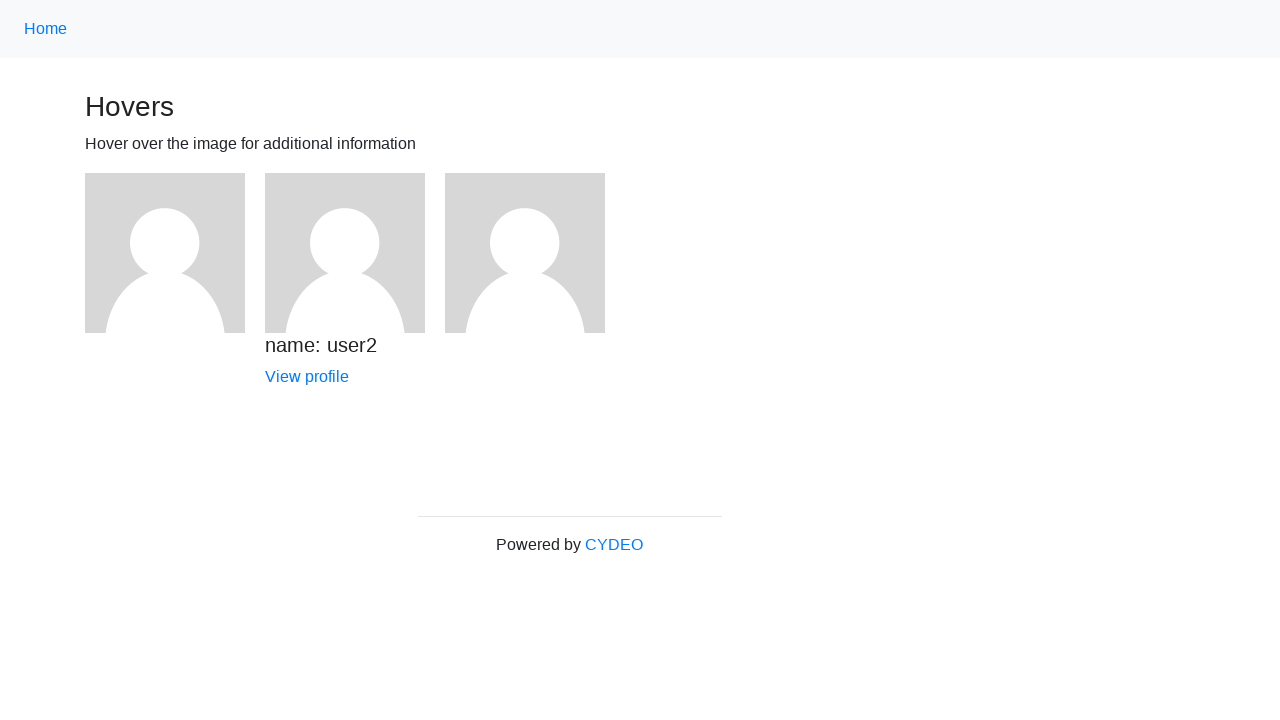

Hovered over user avatar image at (525, 253) on xpath=//img[@alt='User Avatar'] >> nth=2
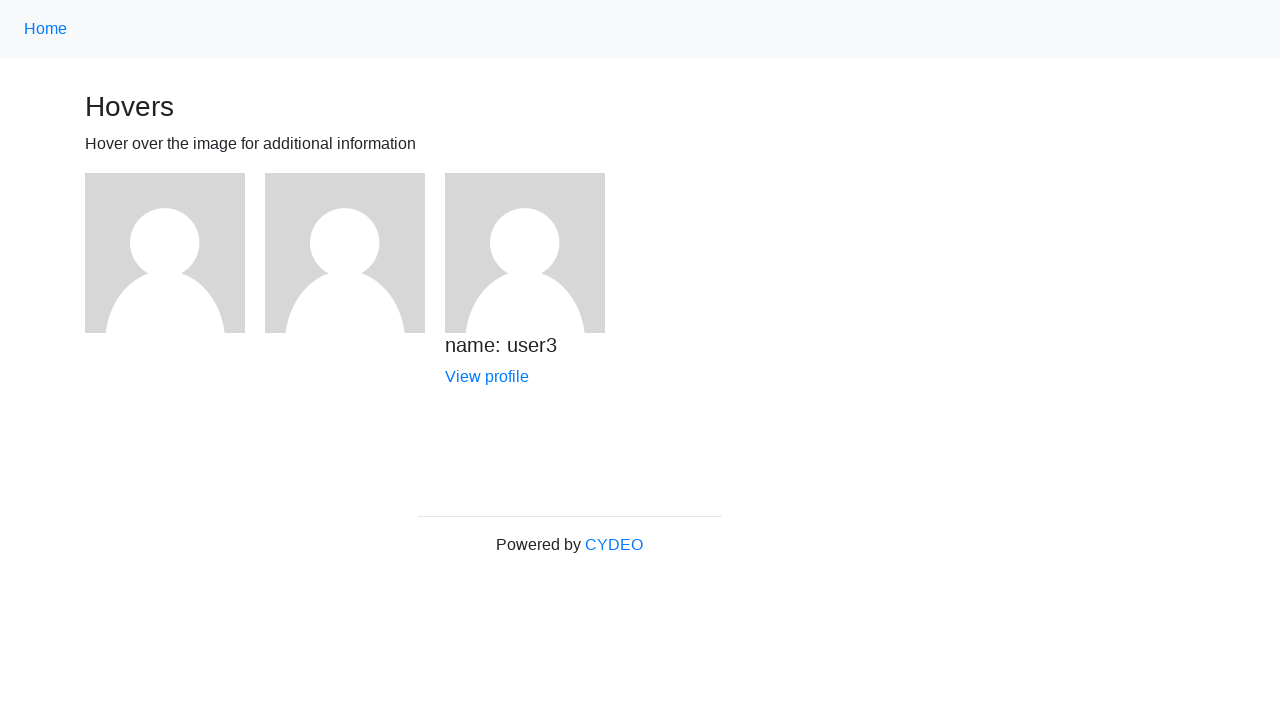

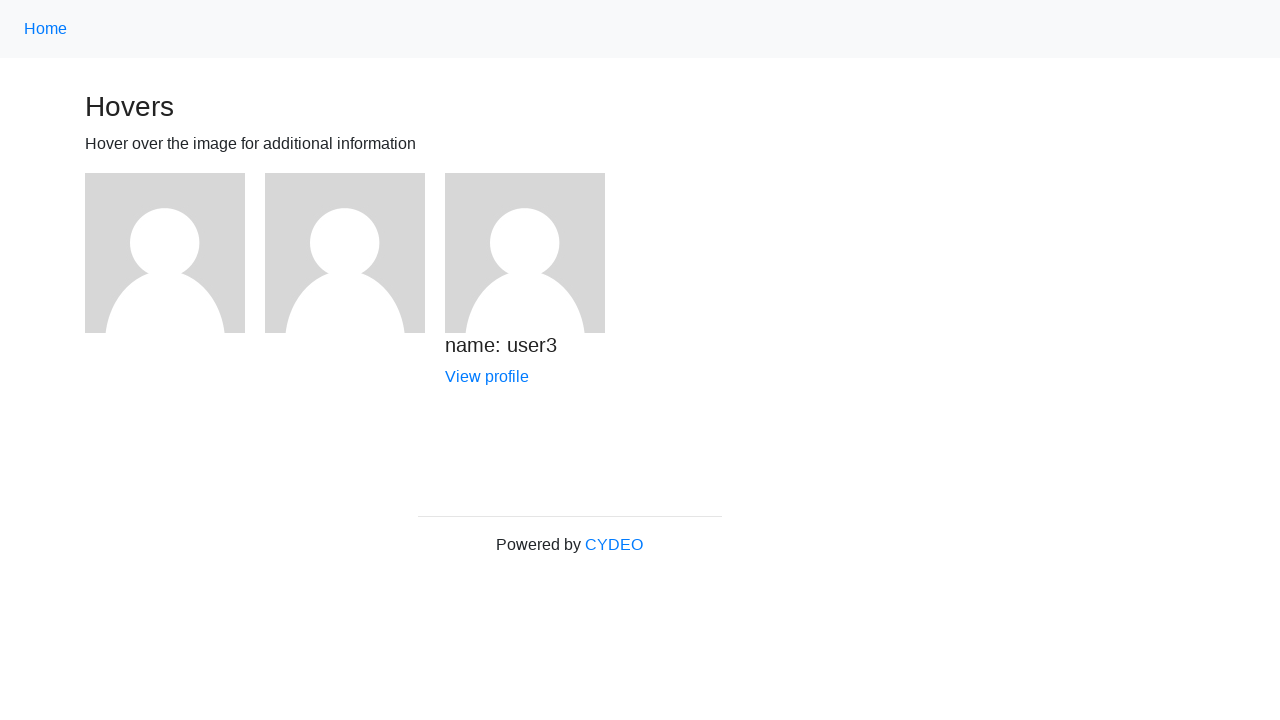